Tests a number input field by entering a value, clearing it, and entering a different value to verify input field functionality.

Starting URL: http://the-internet.herokuapp.com/inputs

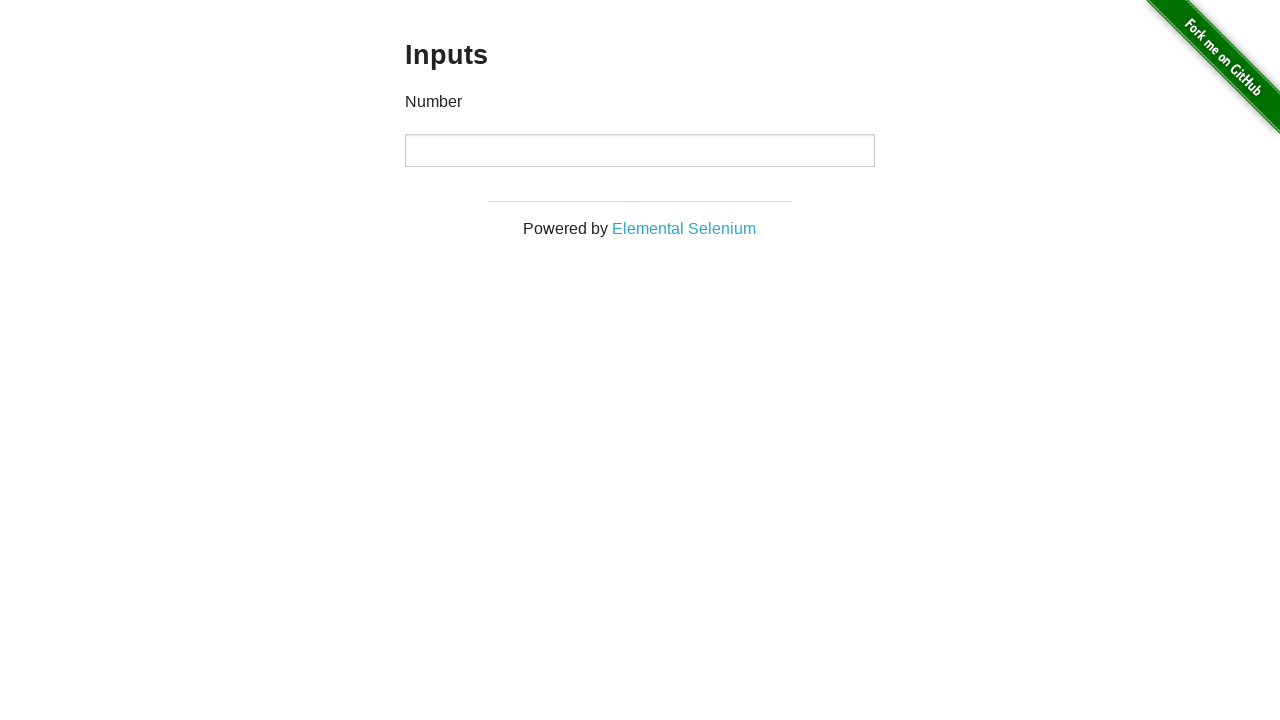

Filled number input field with 1000 on input[type='number']
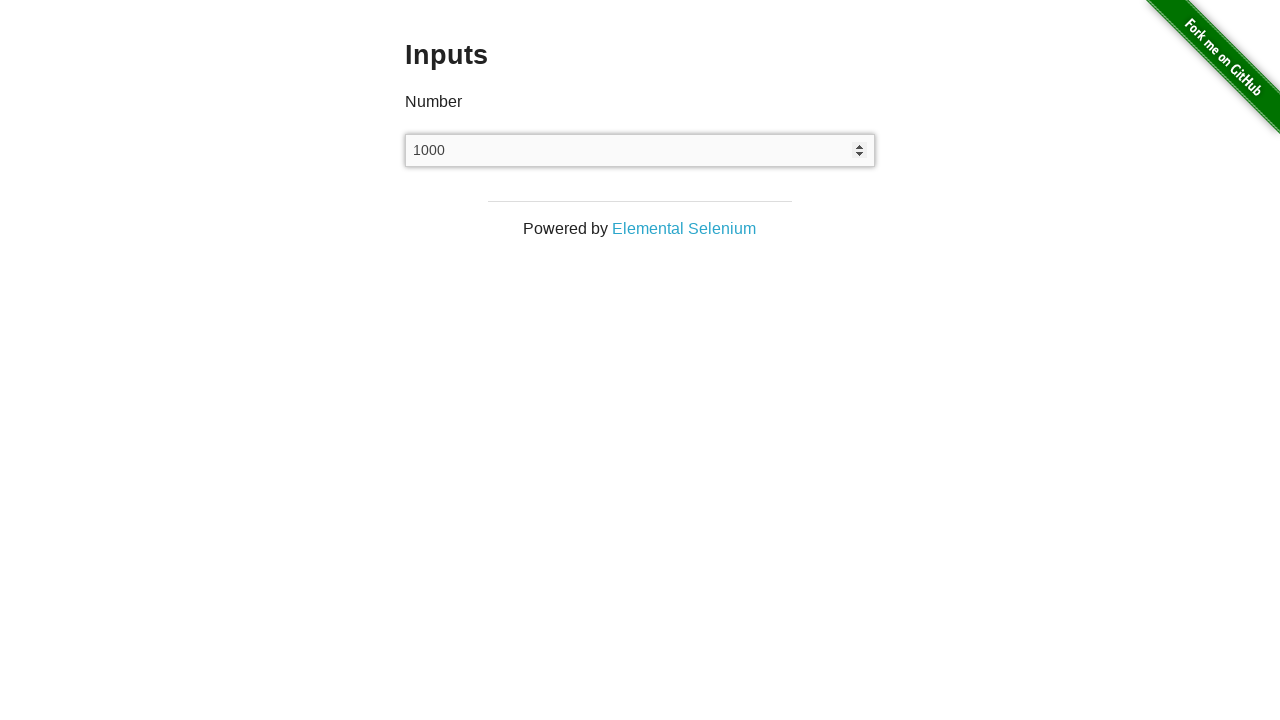

Pressed Enter on number input field on input[type='number']
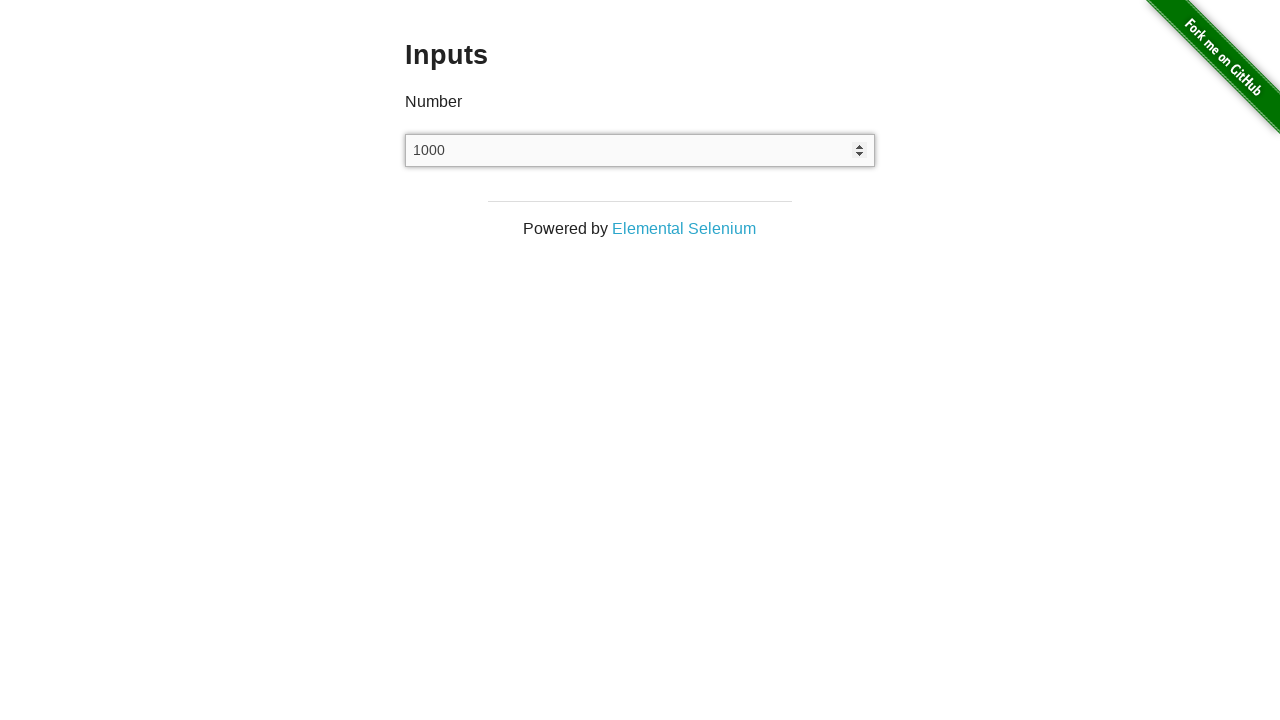

Waited 1000ms for potential updates
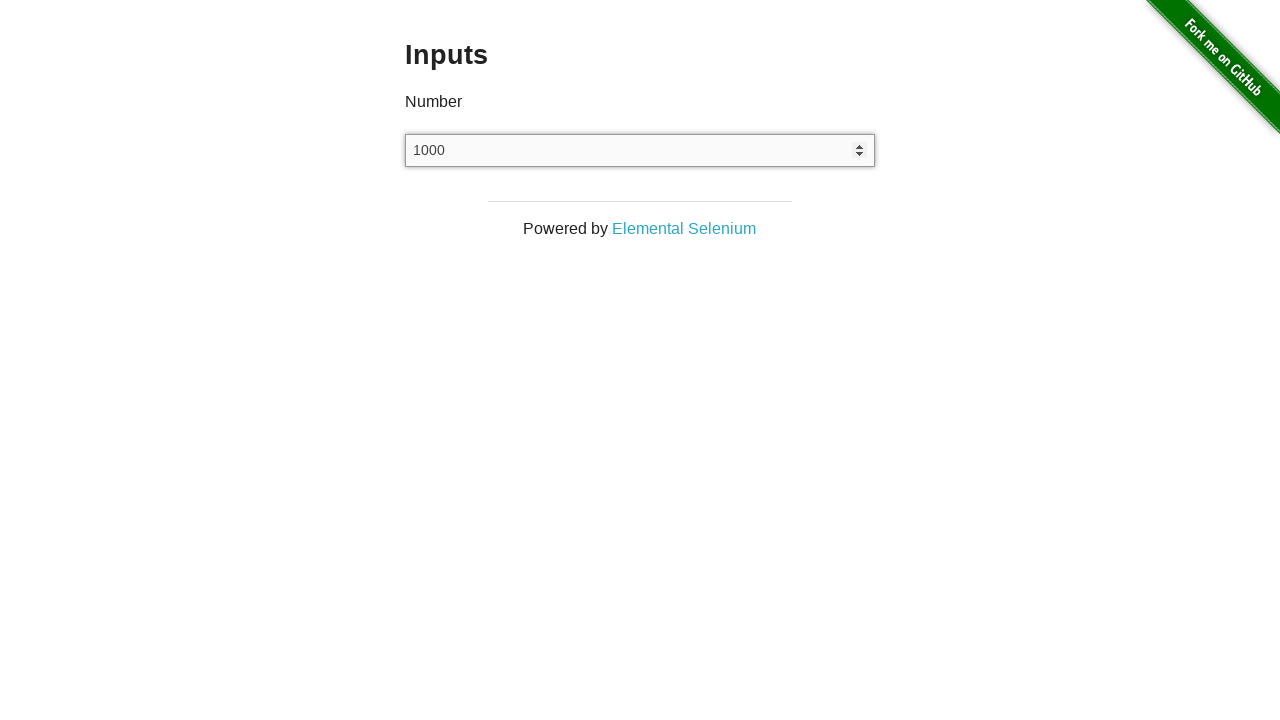

Cleared number input field on input[type='number']
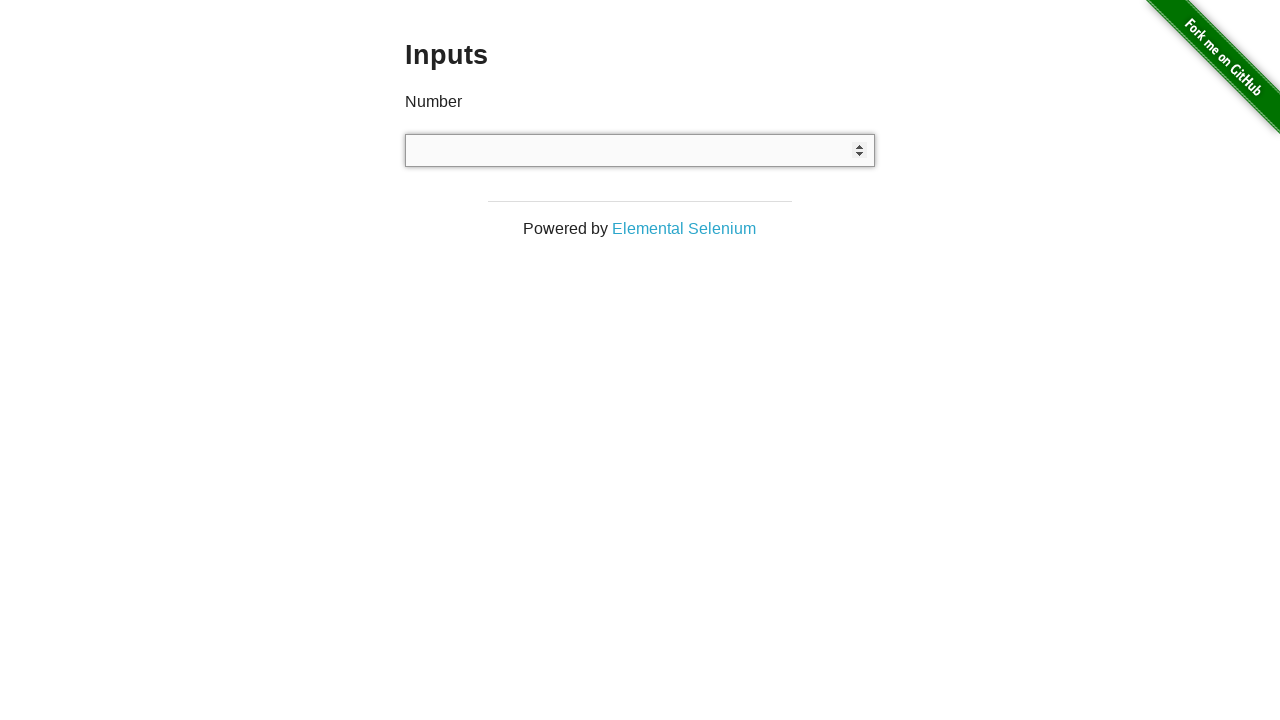

Filled number input field with 999 on input[type='number']
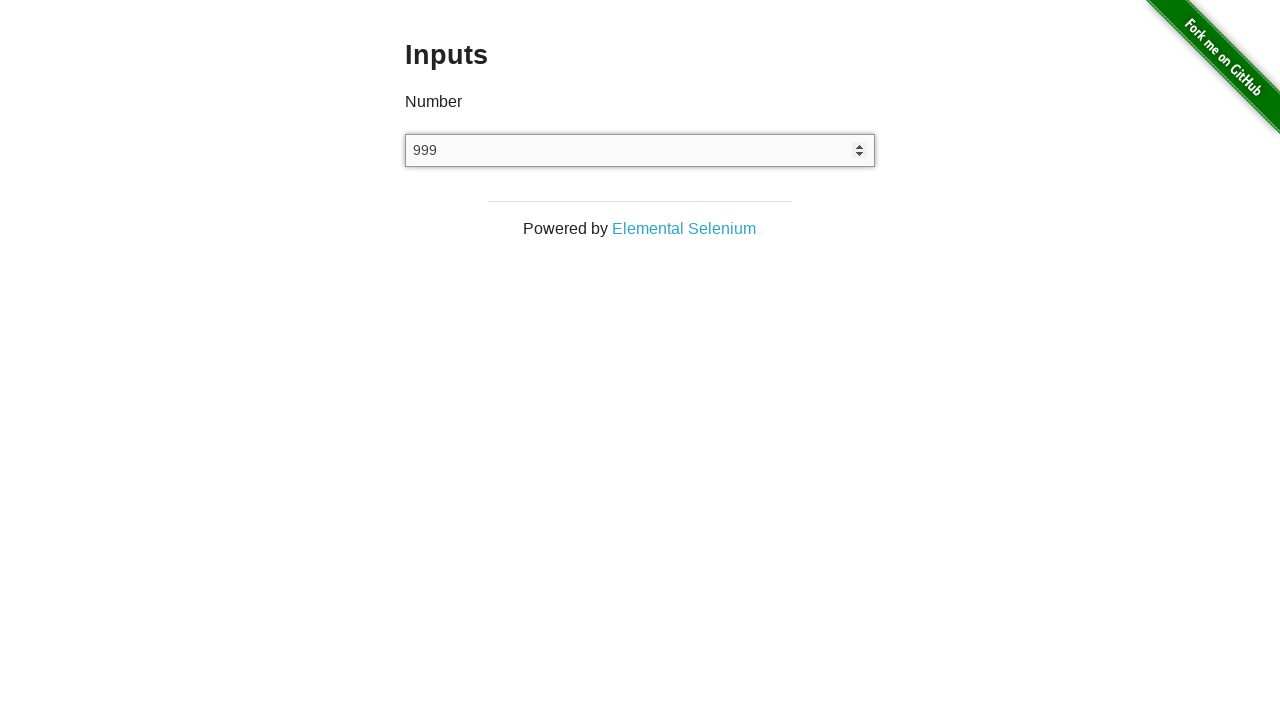

Pressed Enter on number input field on input[type='number']
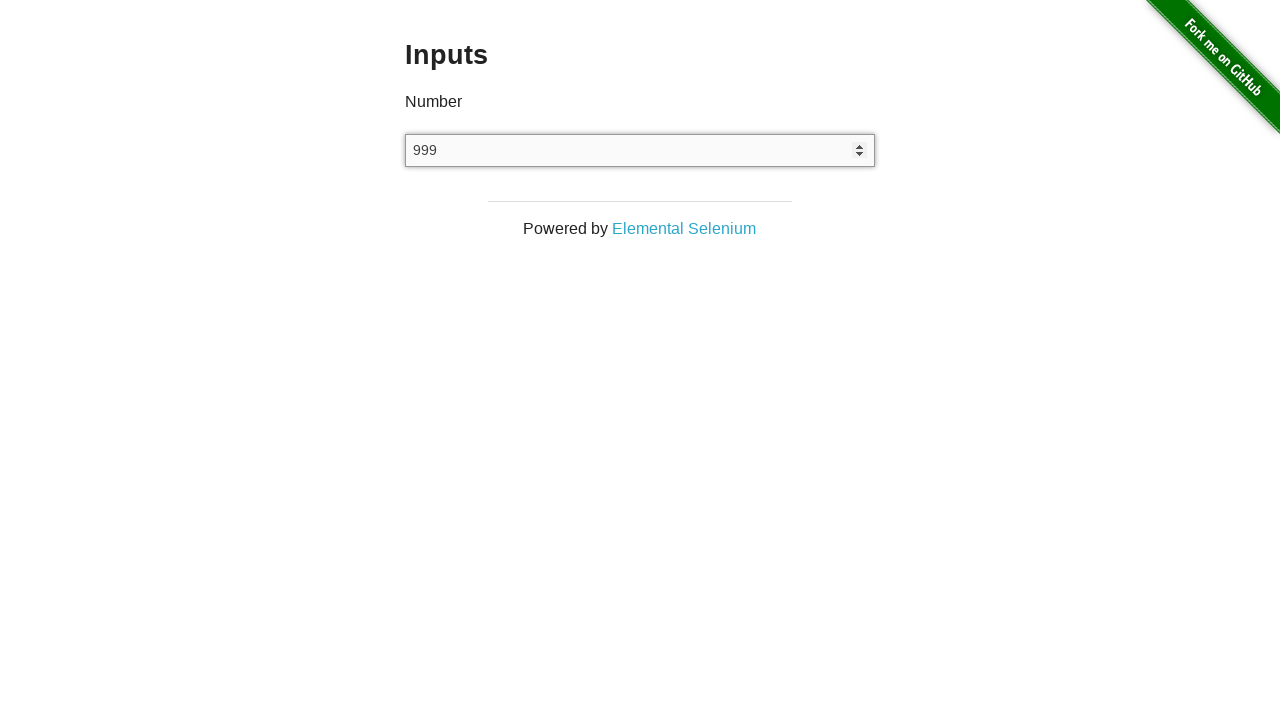

Waited 1000ms for potential updates
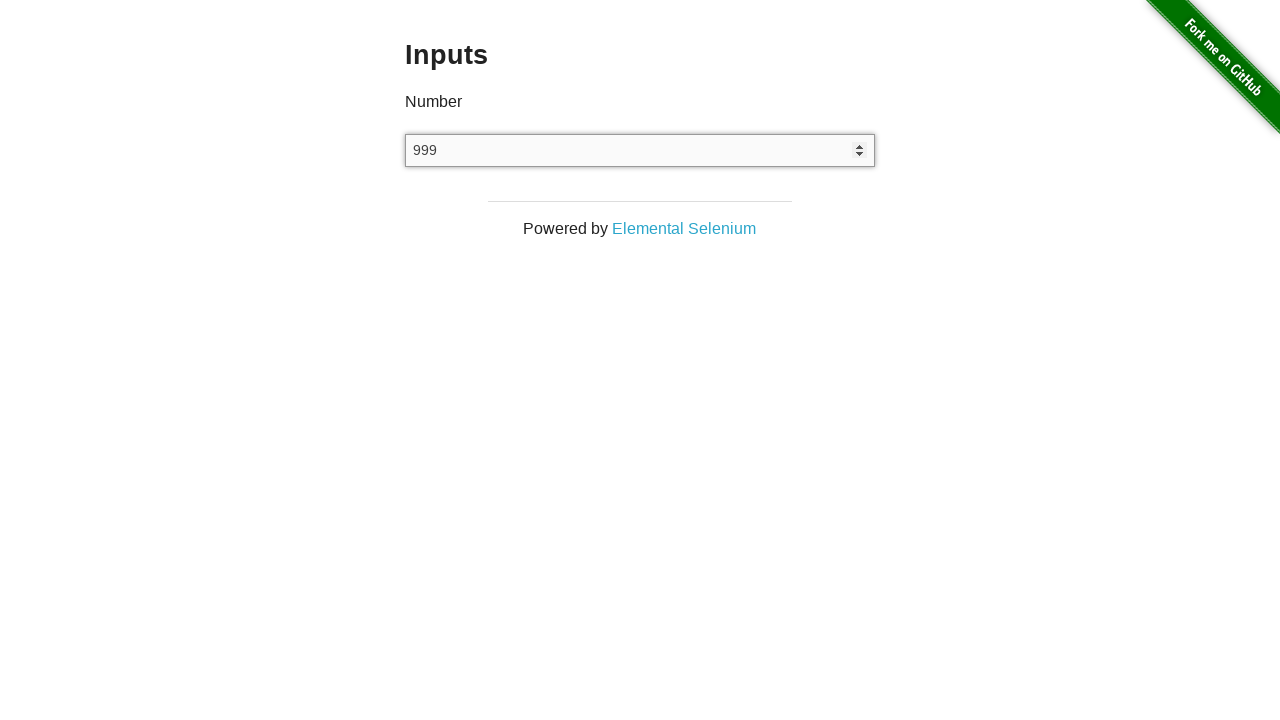

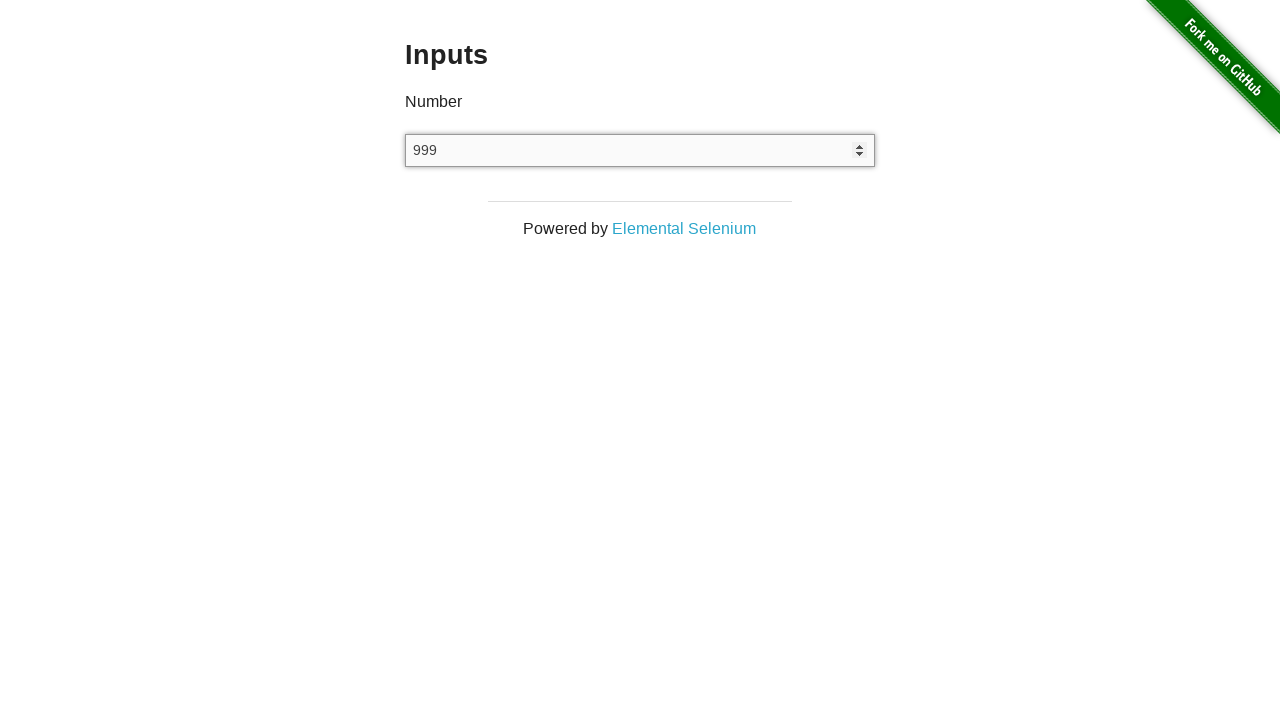